Tests a practice registration form by filling in personal details (name, email, gender, phone, date of birth), selecting hobbies, choosing state and city dropdowns, and submitting the form. Then verifies the submitted data appears in a confirmation table.

Starting URL: https://demoqa.com/automation-practice-form

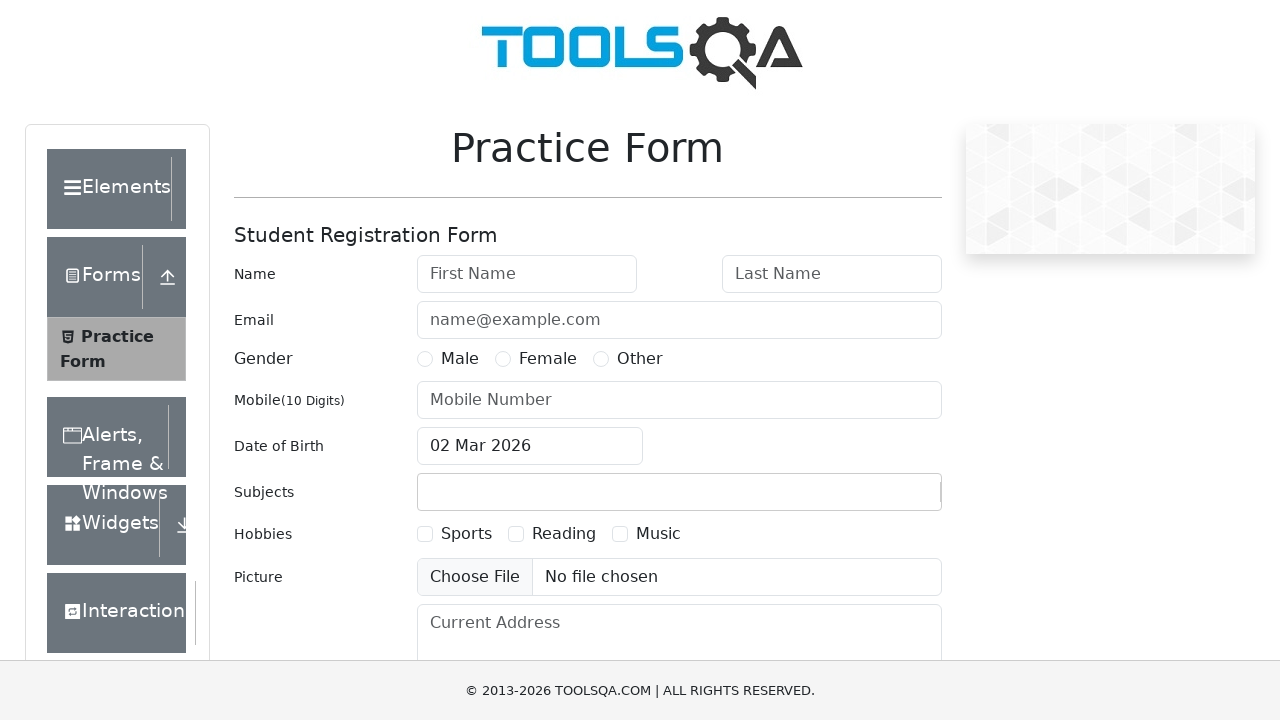

Filled first name field with 'John' on #firstName
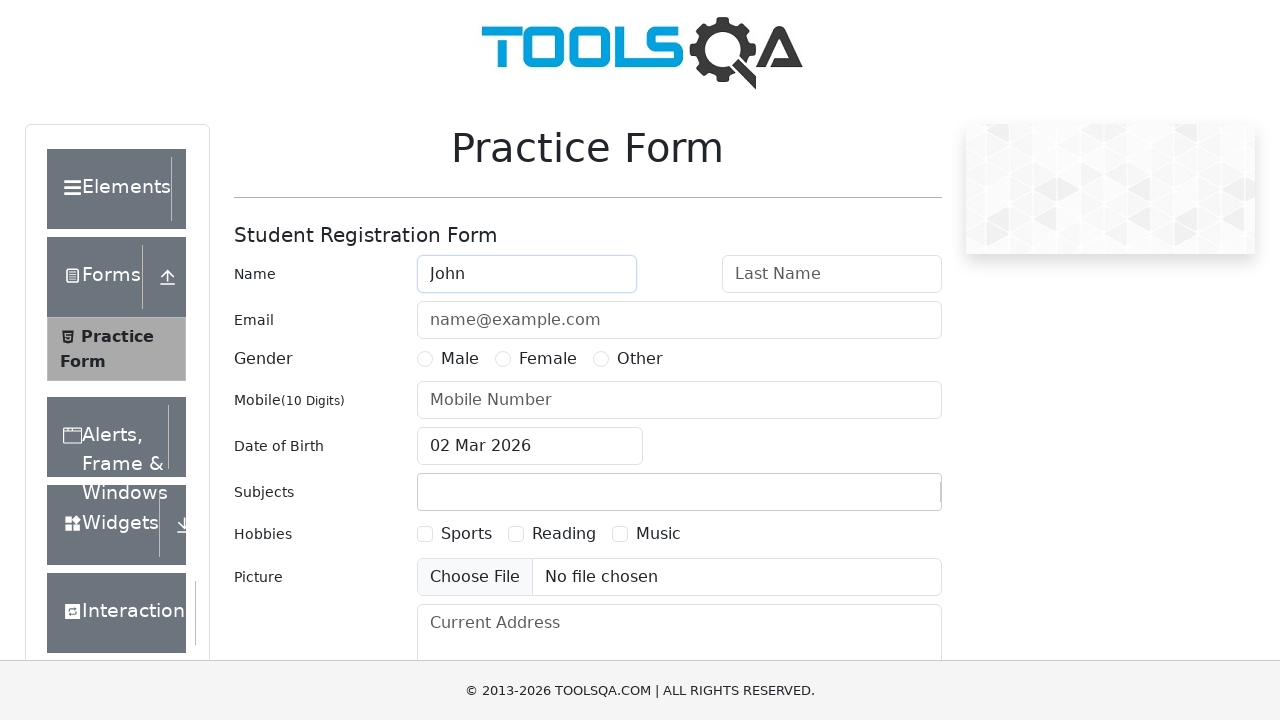

Filled last name field with 'Dow' on #lastName
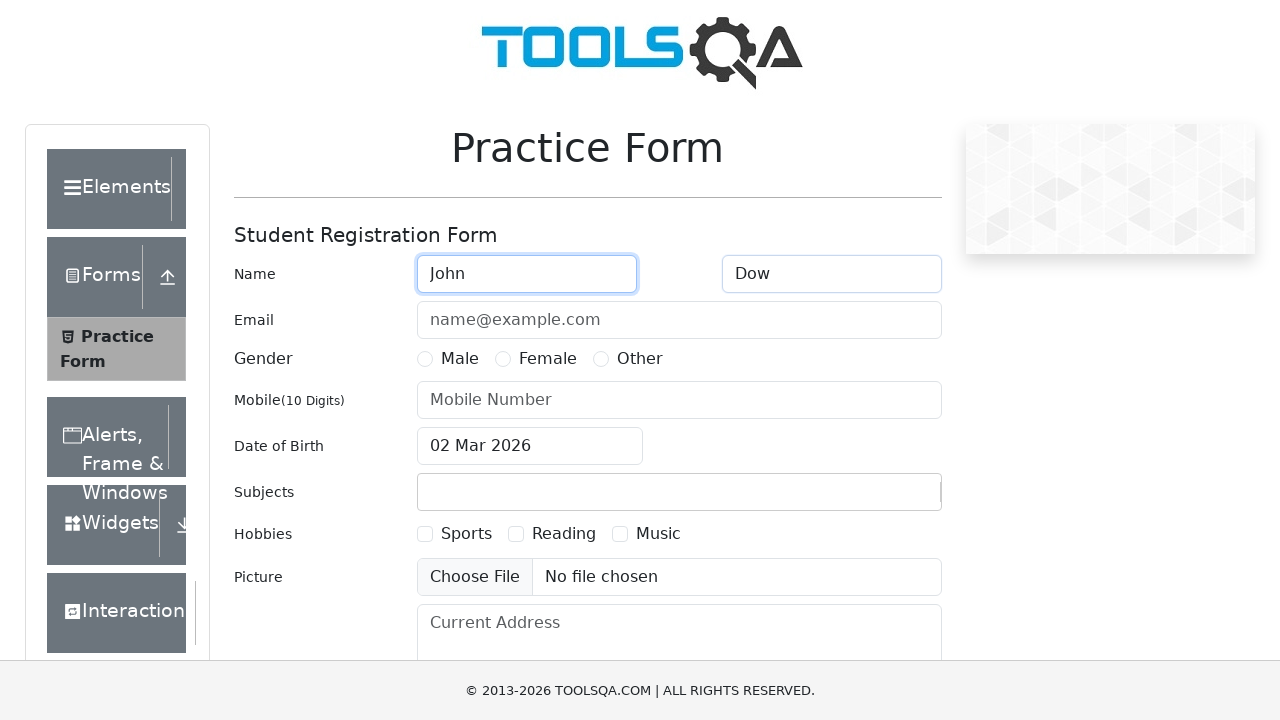

Filled email field with 'nomail@nomail.org' on #userEmail
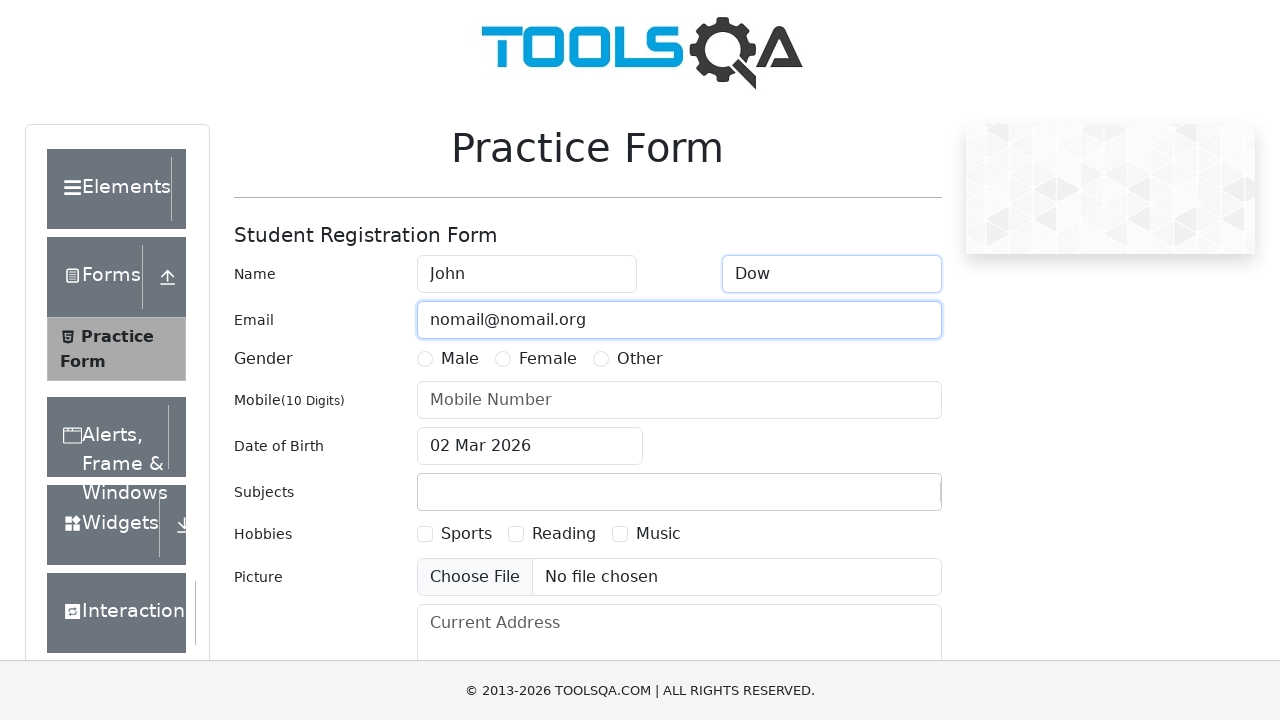

Selected gender option 'Other' at (640, 359) on label[for='gender-radio-3']
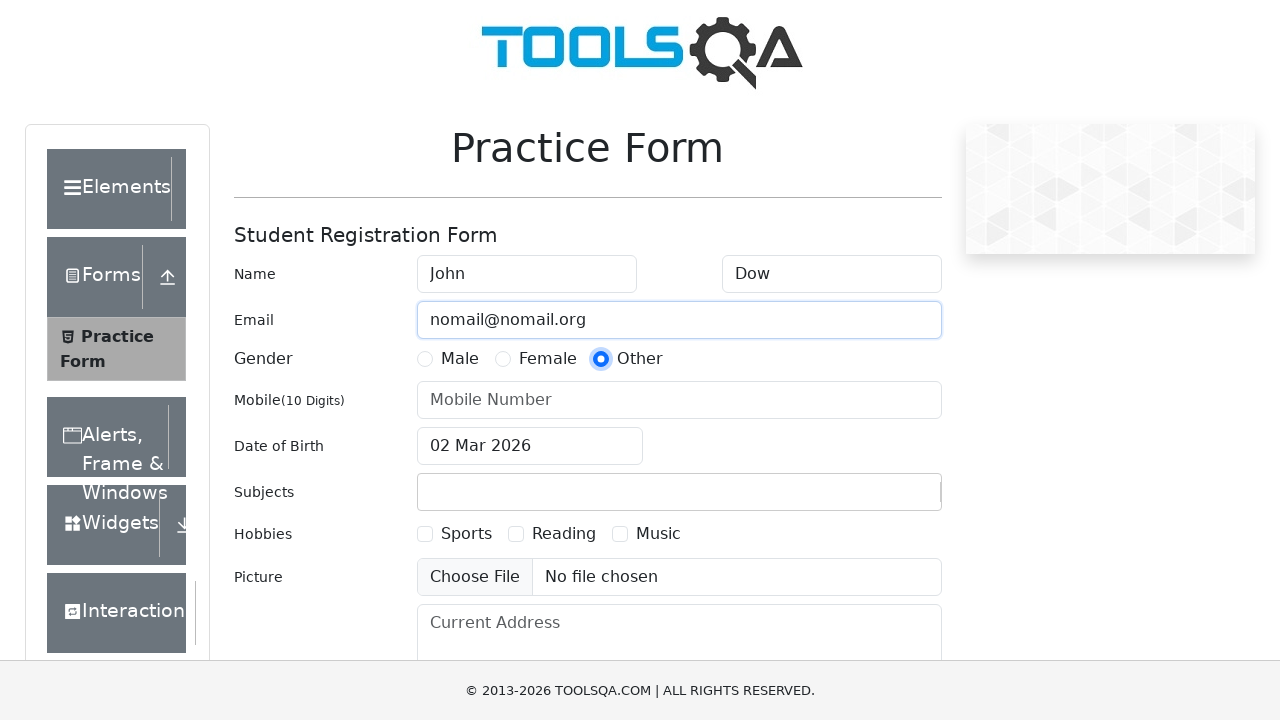

Filled phone number field with '1234567890' on #userNumber
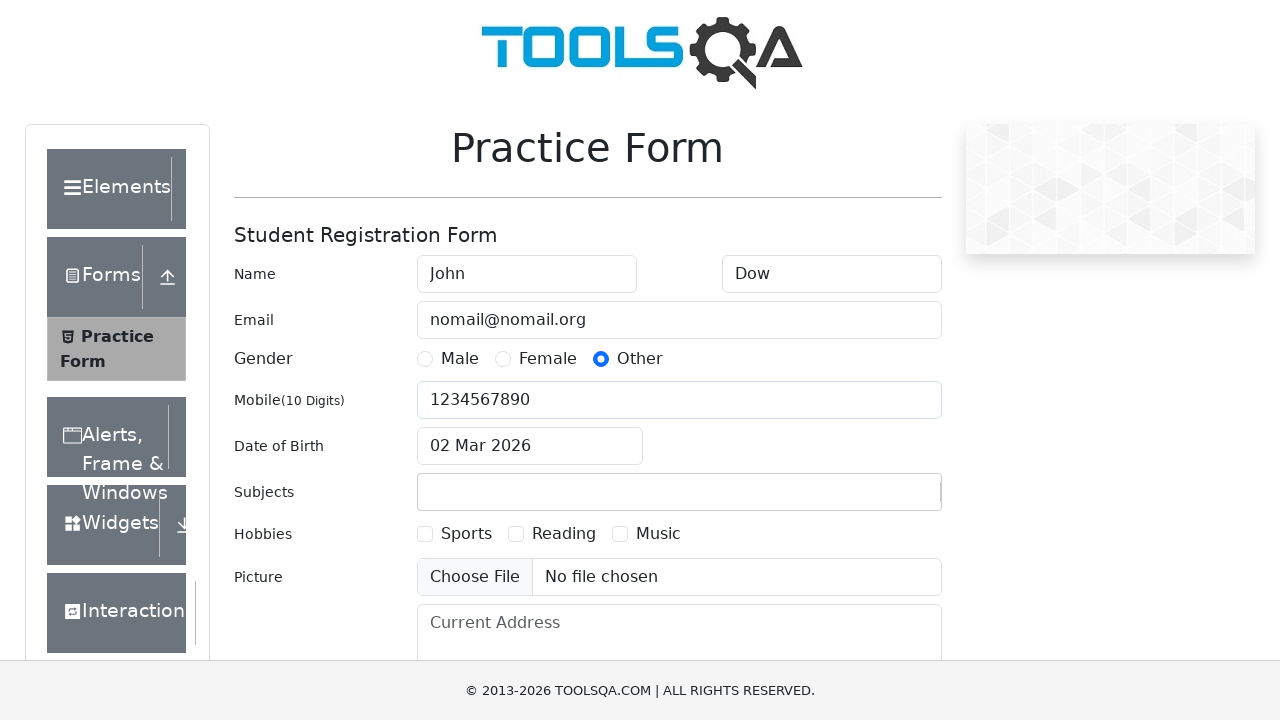

Clicked date of birth input field to open date picker at (530, 446) on #dateOfBirthInput
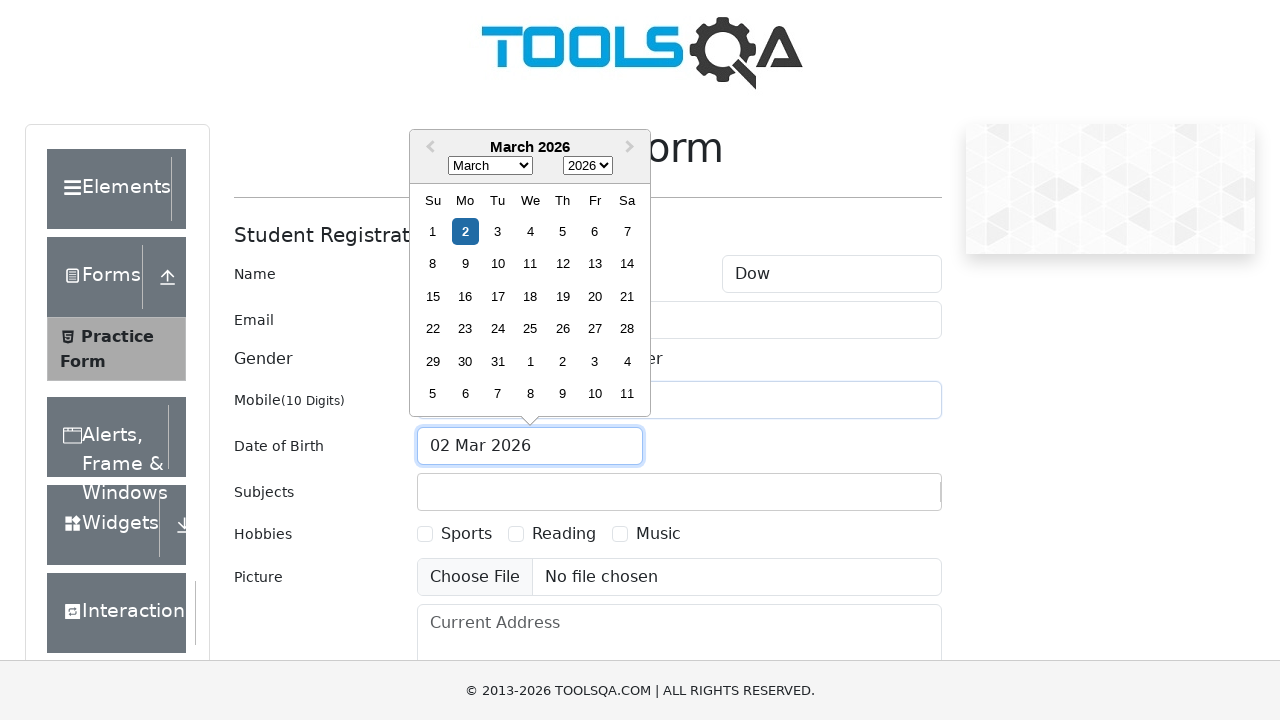

Selected month 'June' from date picker on .react-datepicker__month-select
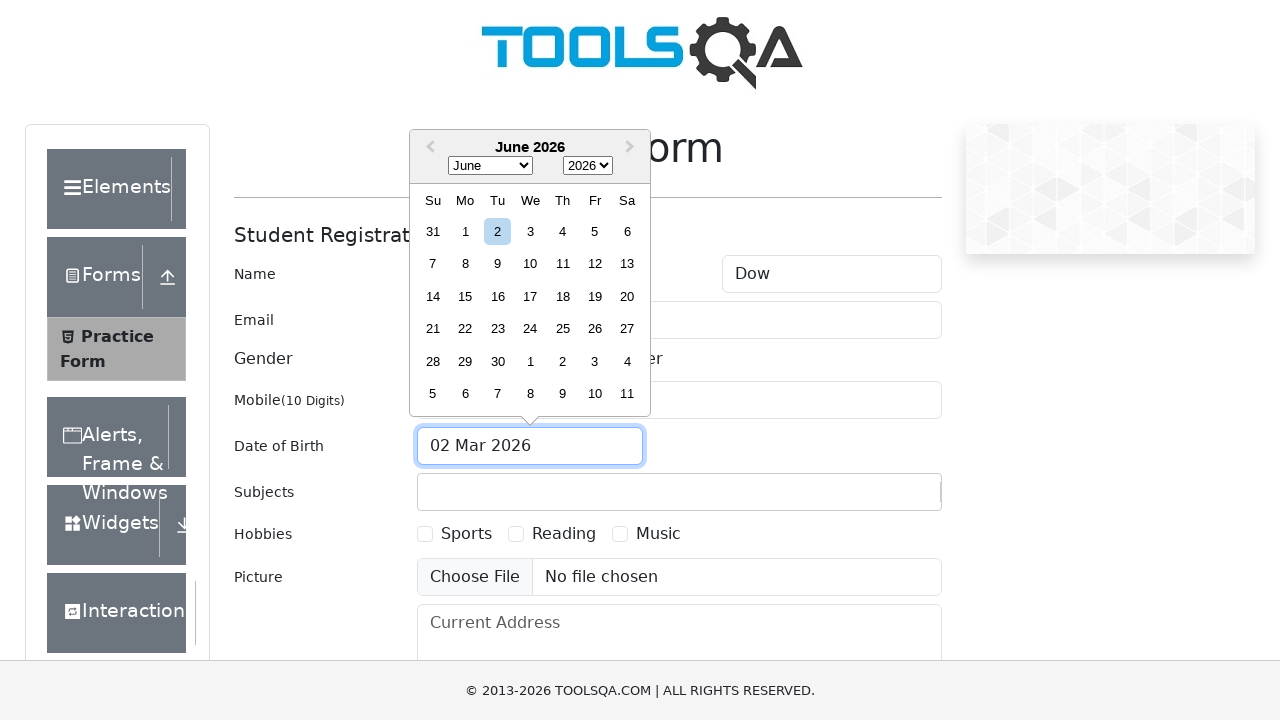

Selected year '2000' from date picker on .react-datepicker__year-select
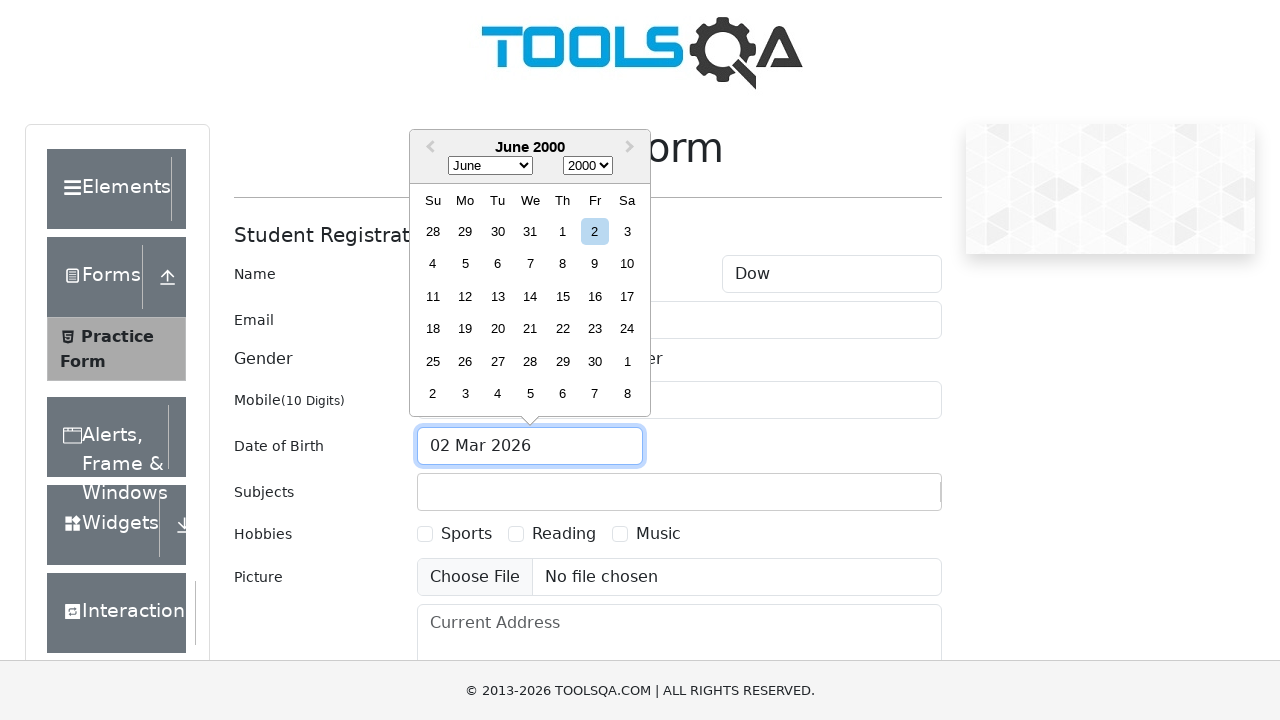

Selected day '14' from date picker at (530, 296) on .react-datepicker__day--014
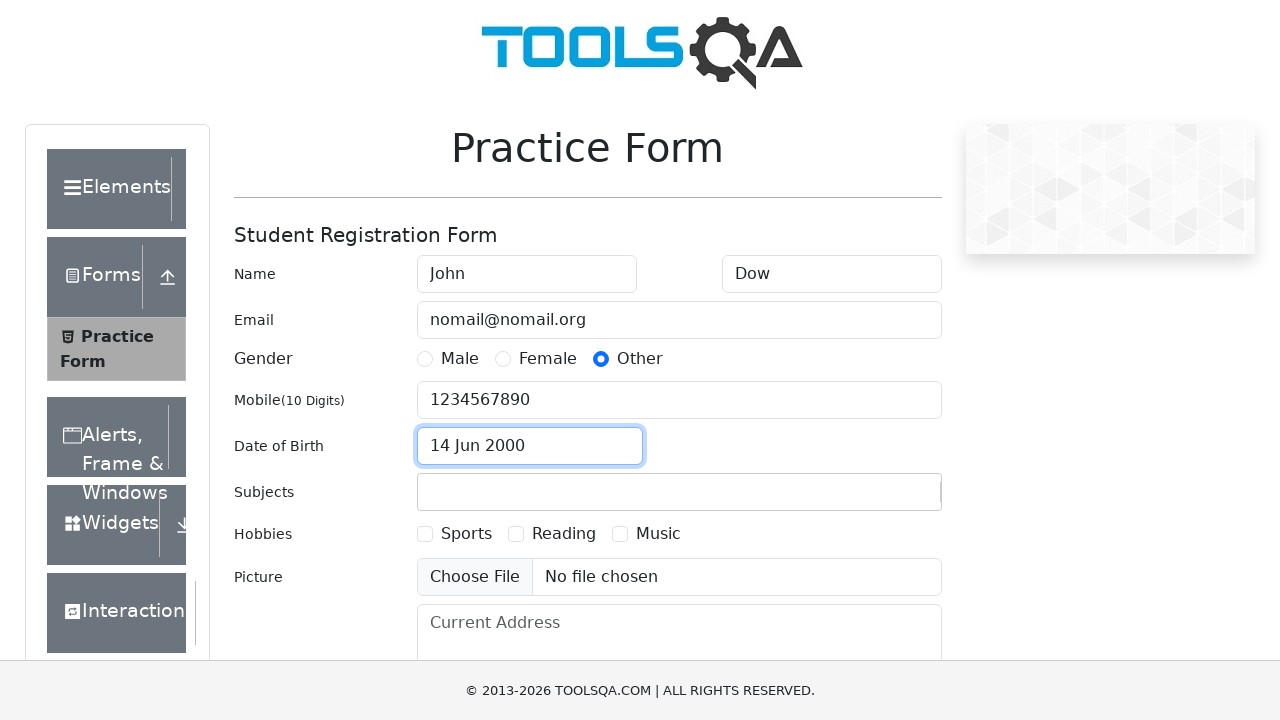

Selected hobby 'Reading' at (564, 534) on label[for='hobbies-checkbox-2']
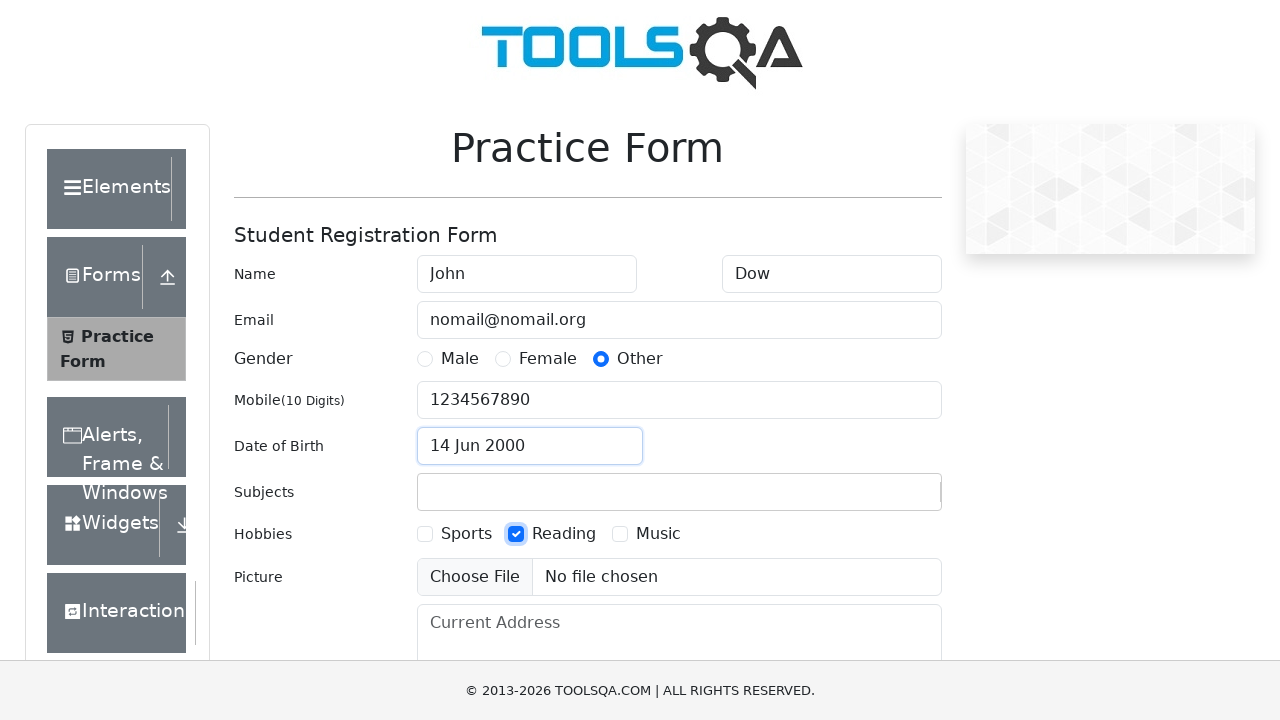

Filled state dropdown with 'NCR' on #react-select-3-input
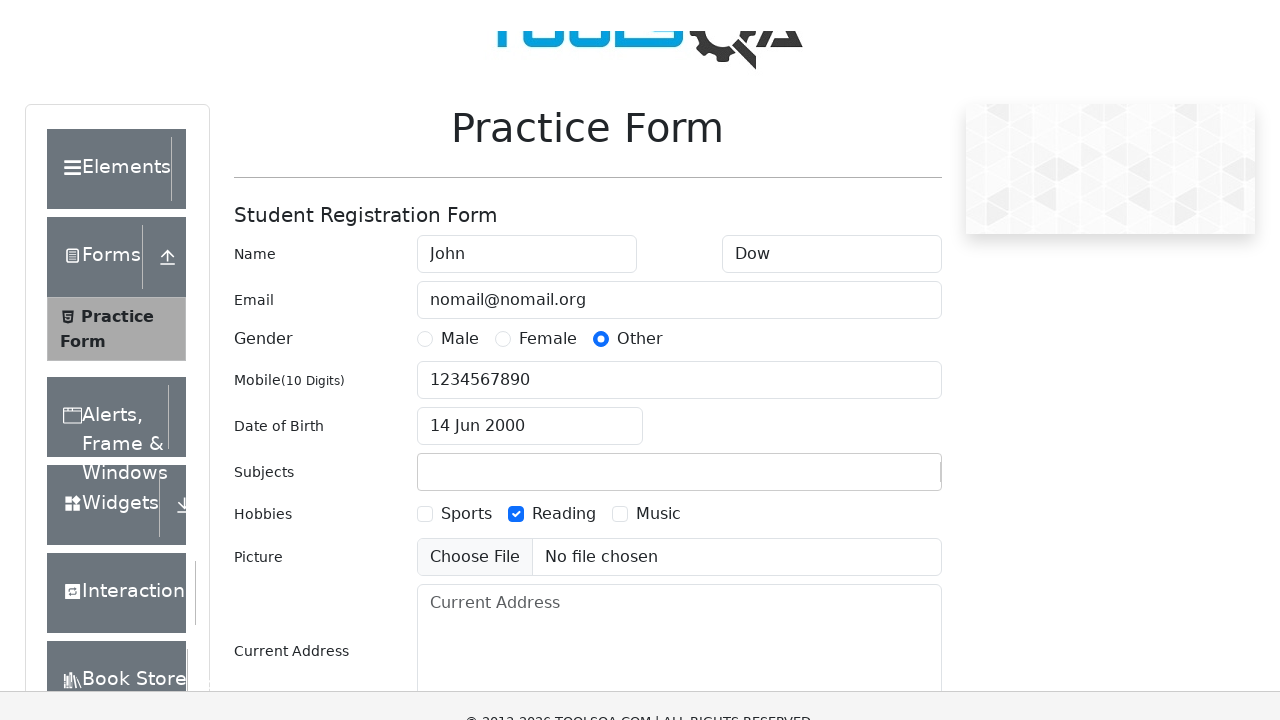

Pressed Enter to confirm state selection 'NCR' on #react-select-3-input
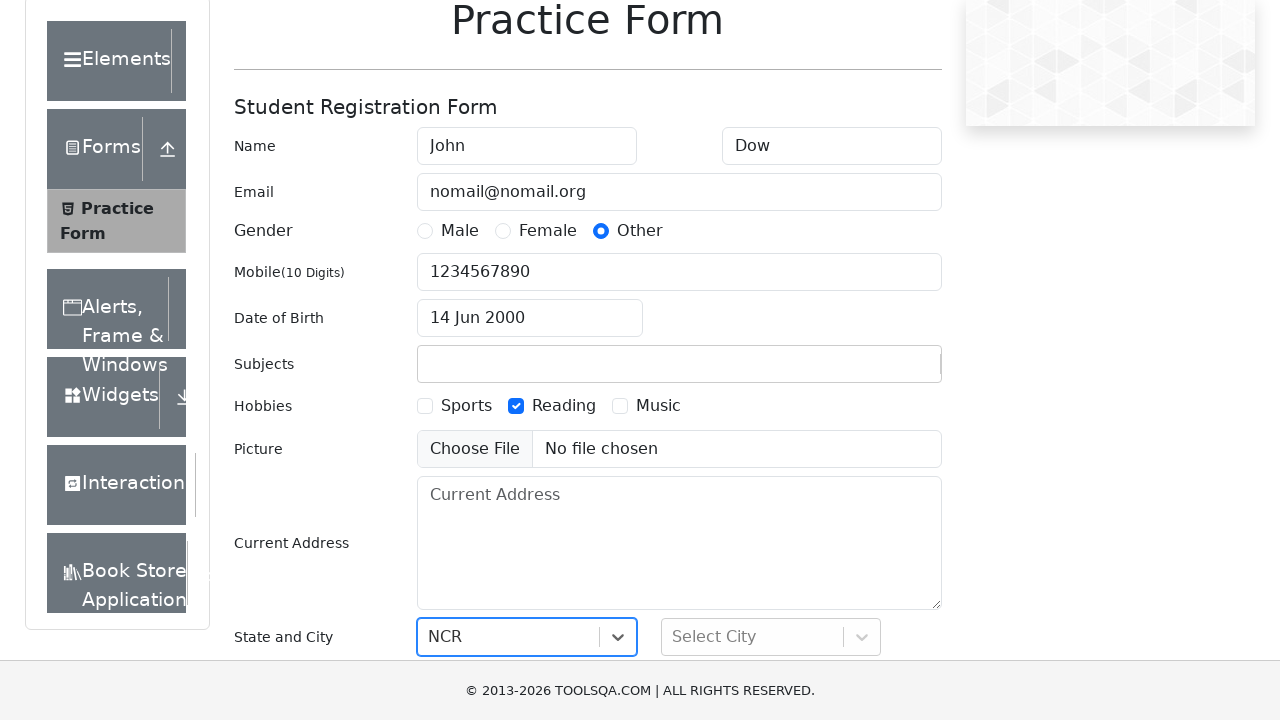

Filled city dropdown with 'Delhi' on #react-select-4-input
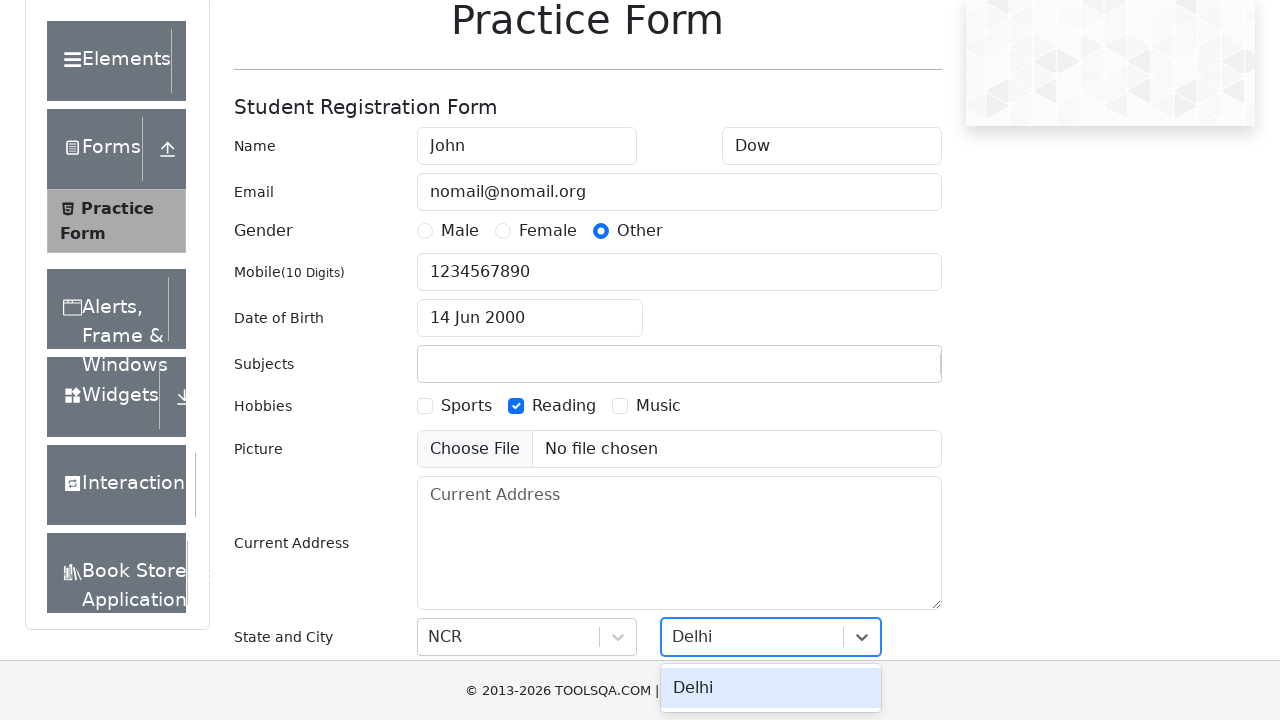

Pressed Enter to confirm city selection 'Delhi' on #react-select-4-input
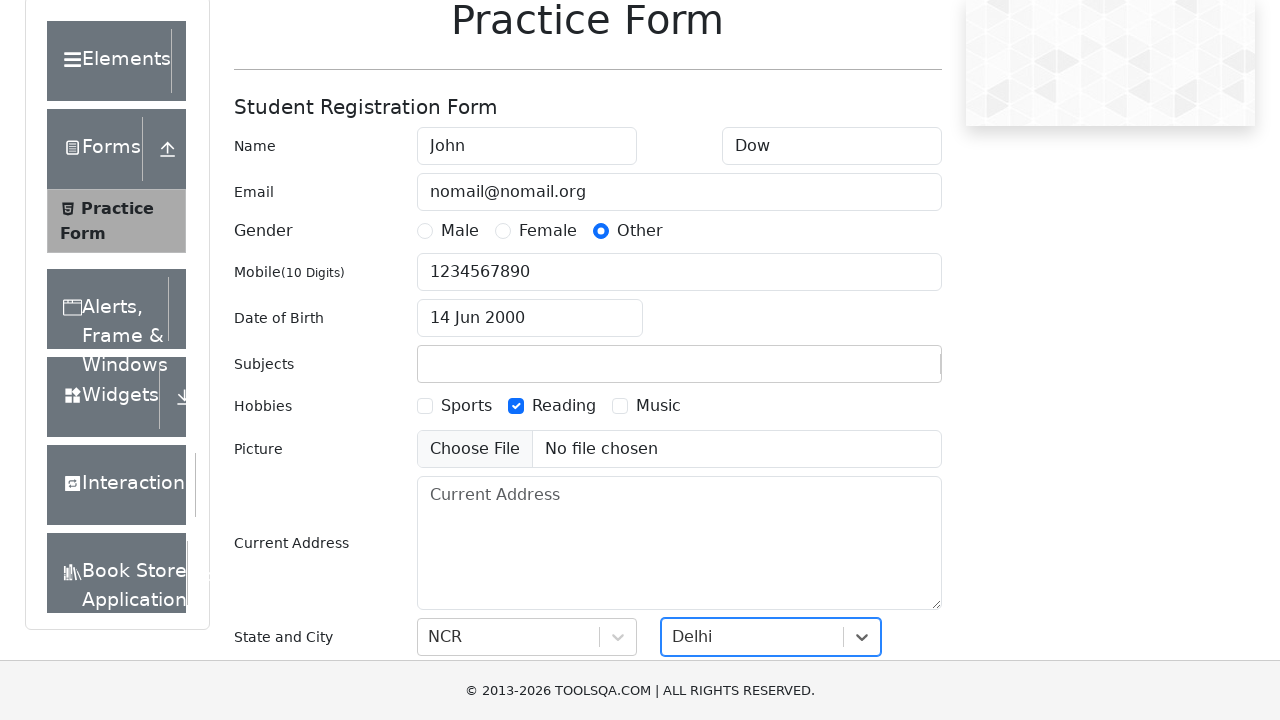

Pressed Enter to submit the form on #submit
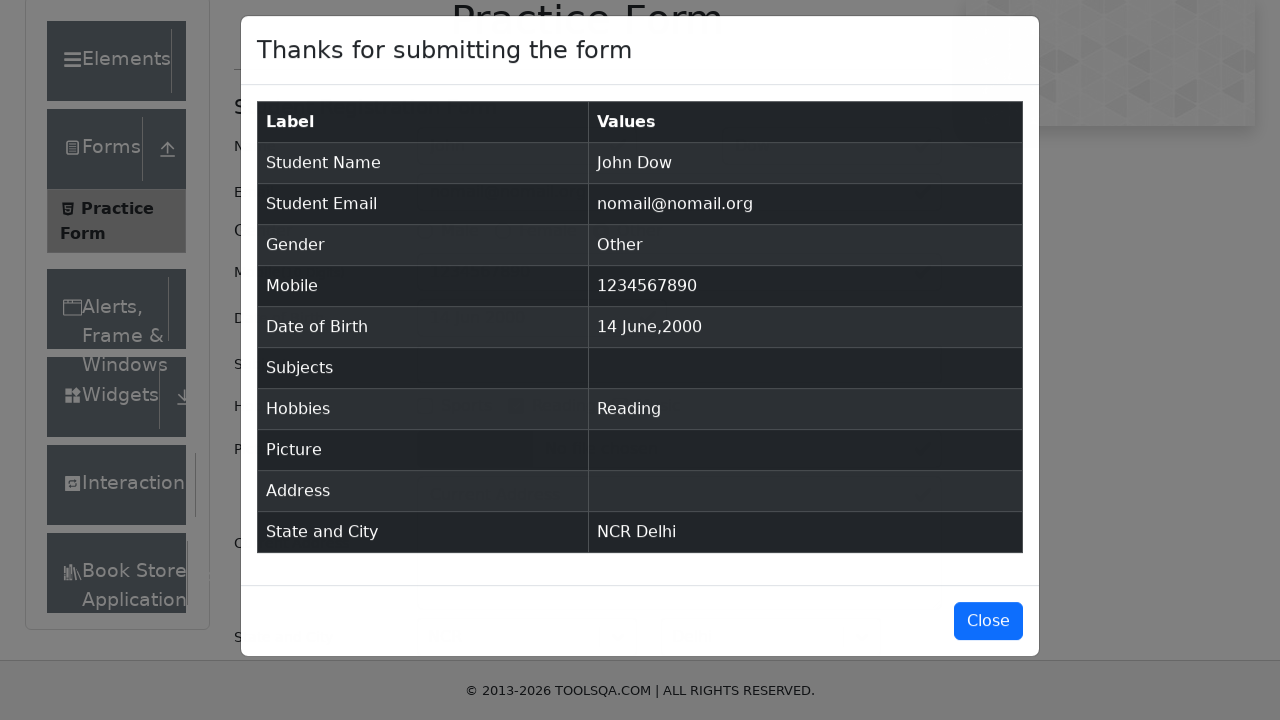

Waited for confirmation table to be present in DOM
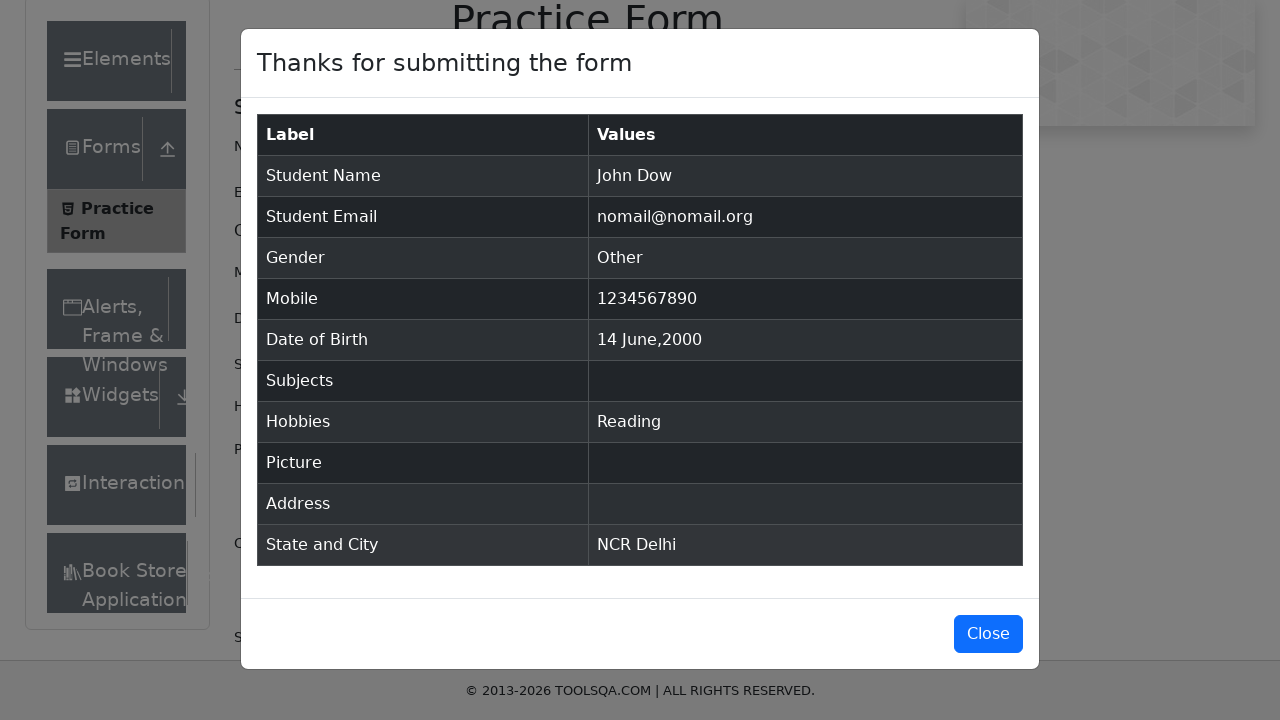

Confirmed confirmation table is visible on page
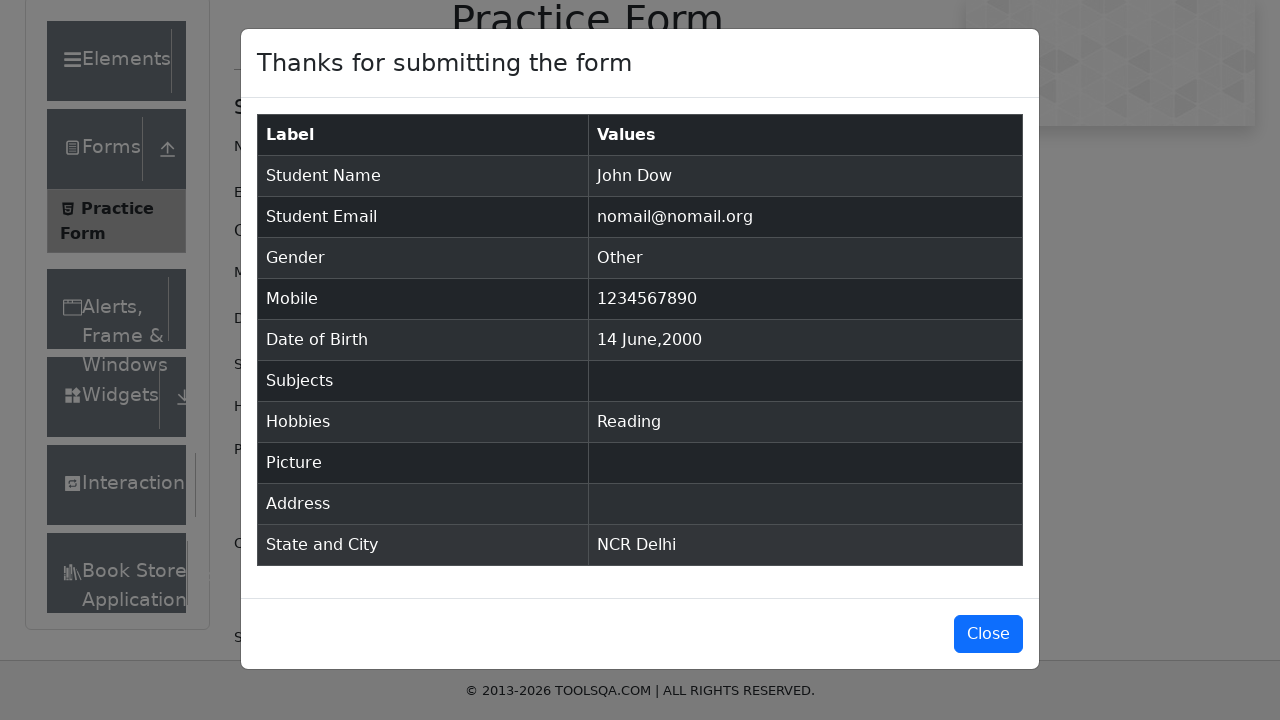

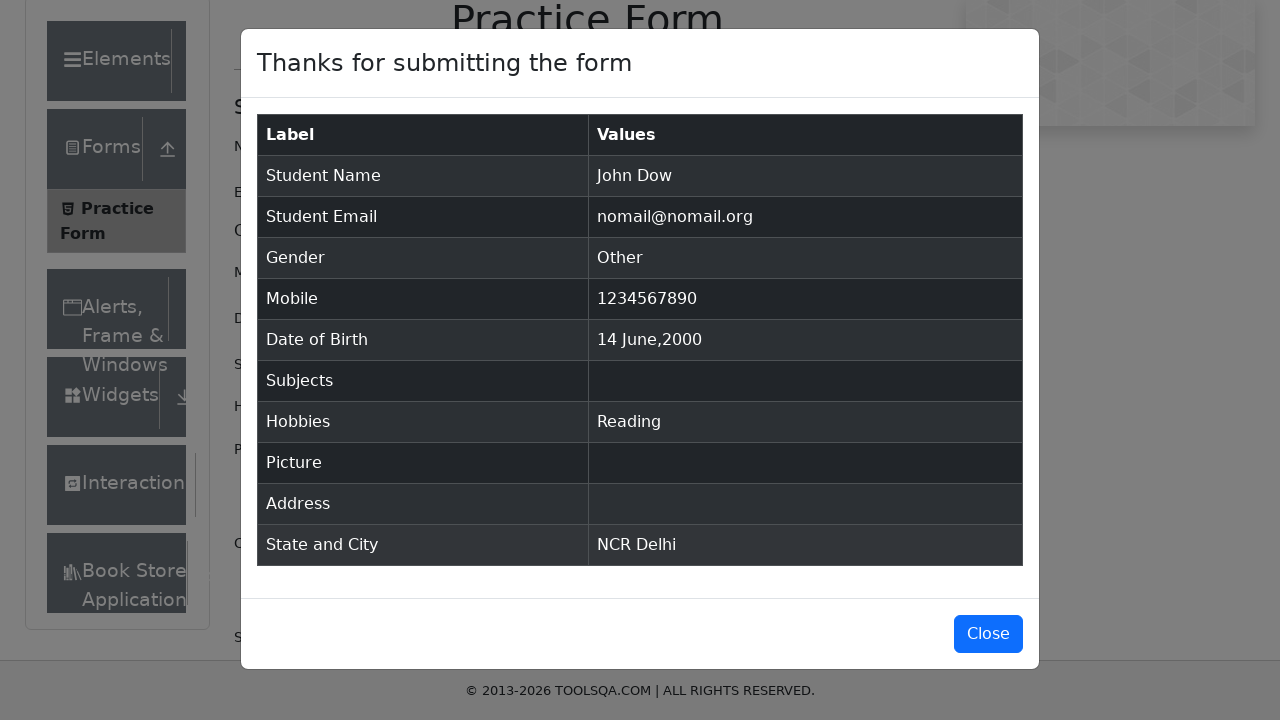